Tests a demo page by verifying text content, checking for input elements, typing in a textarea, and clicking a button

Starting URL: https://seleniumbase.io/demo_page

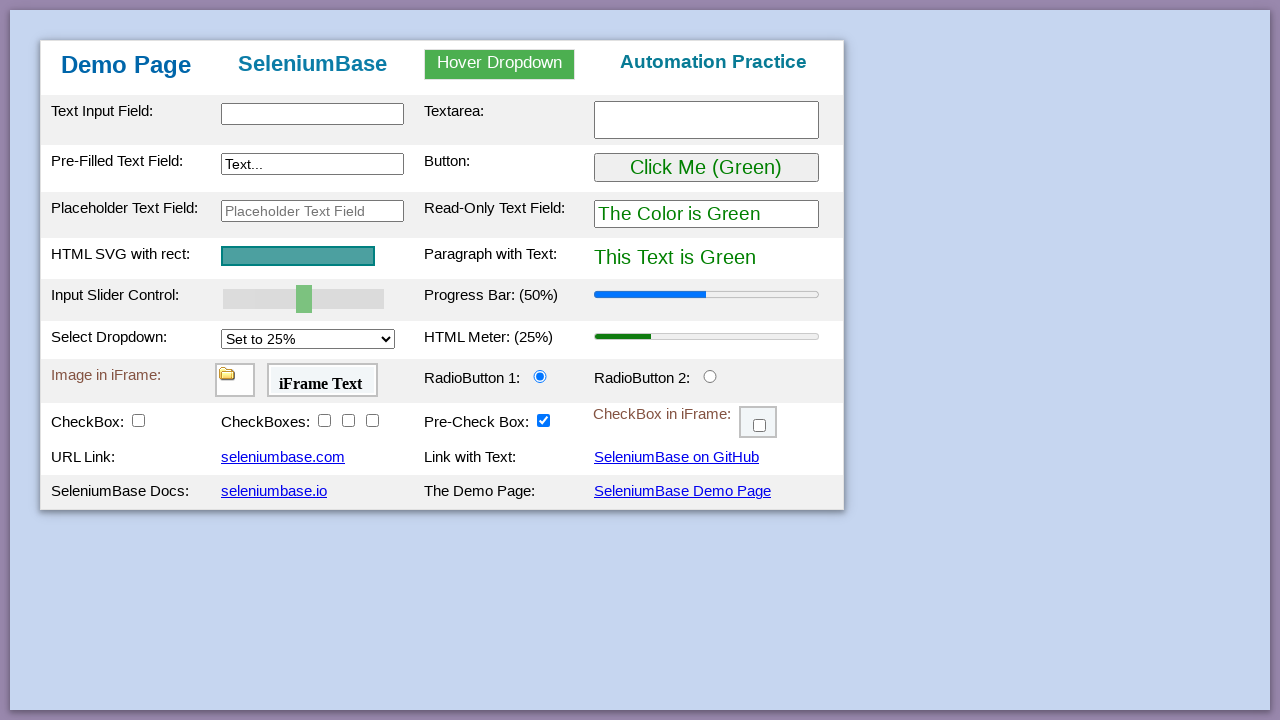

Waited for header element with id 'myForm h2' to load
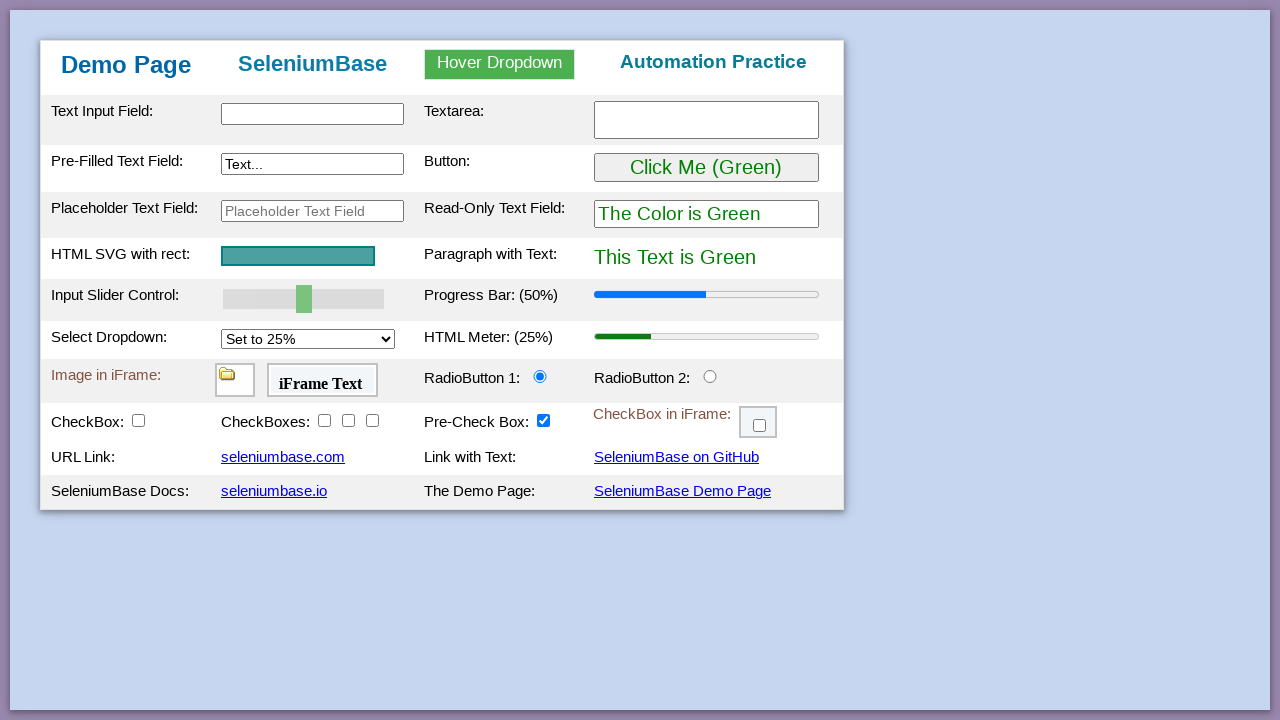

Verified 'SeleniumBase' text is present in header
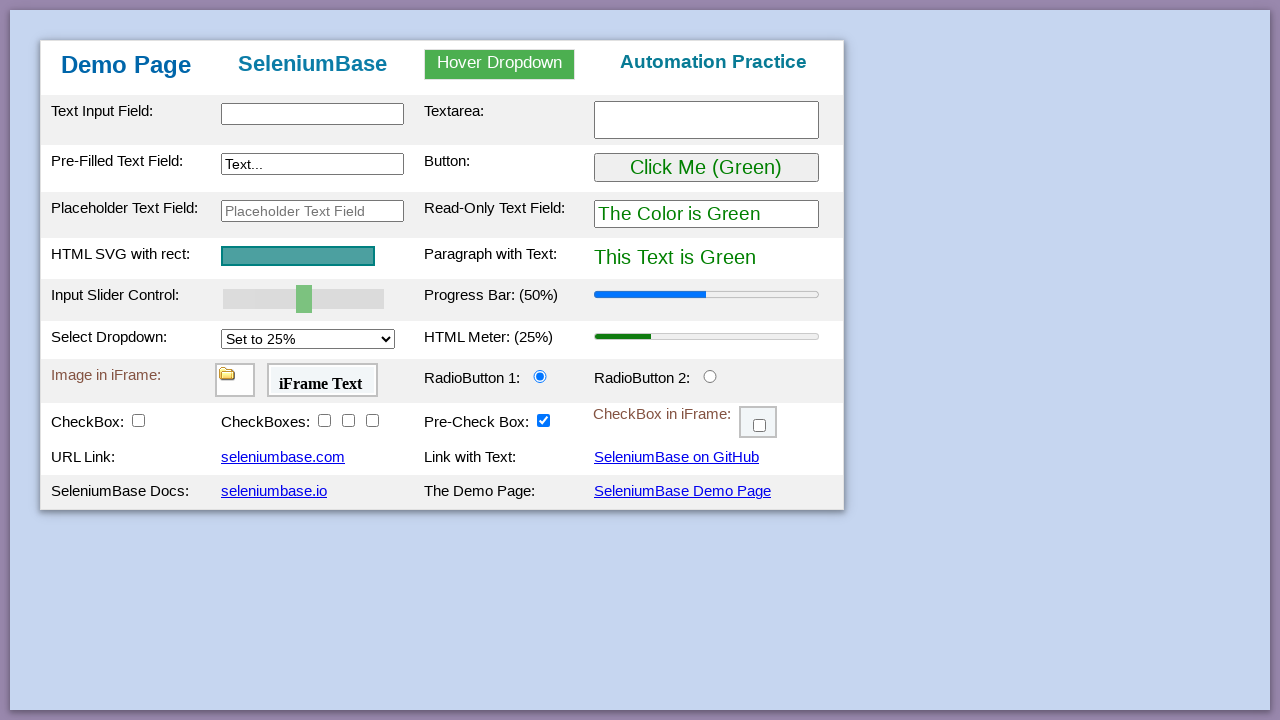

Waited for text input element with id 'myTextInput' to load
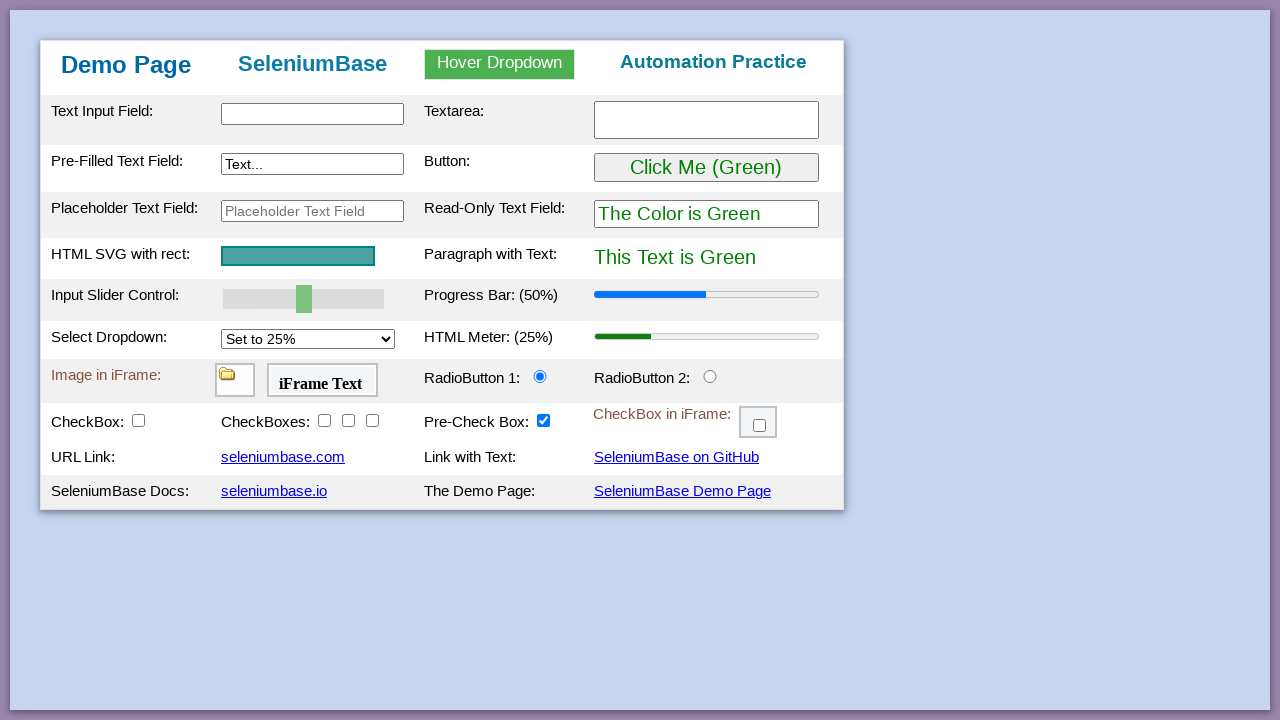

Filled textarea with 'This is me' on #myTextarea
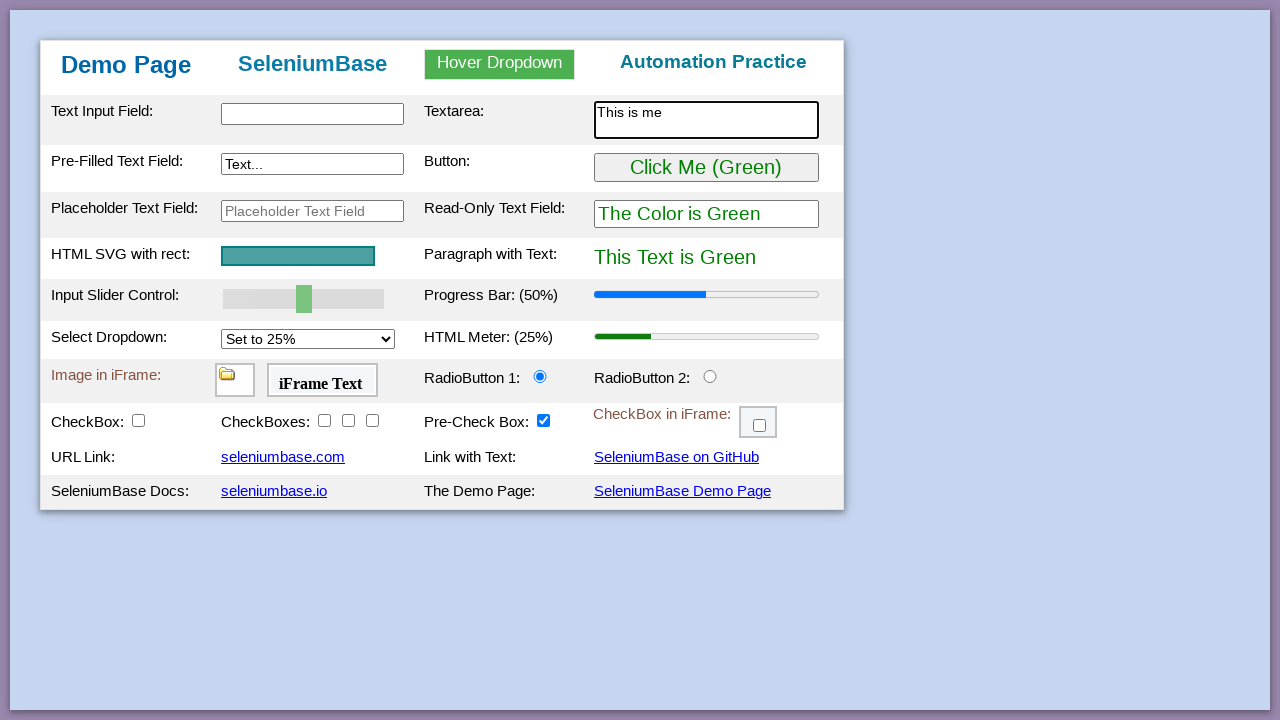

Clicked the button with id 'myButton' at (706, 168) on #myButton
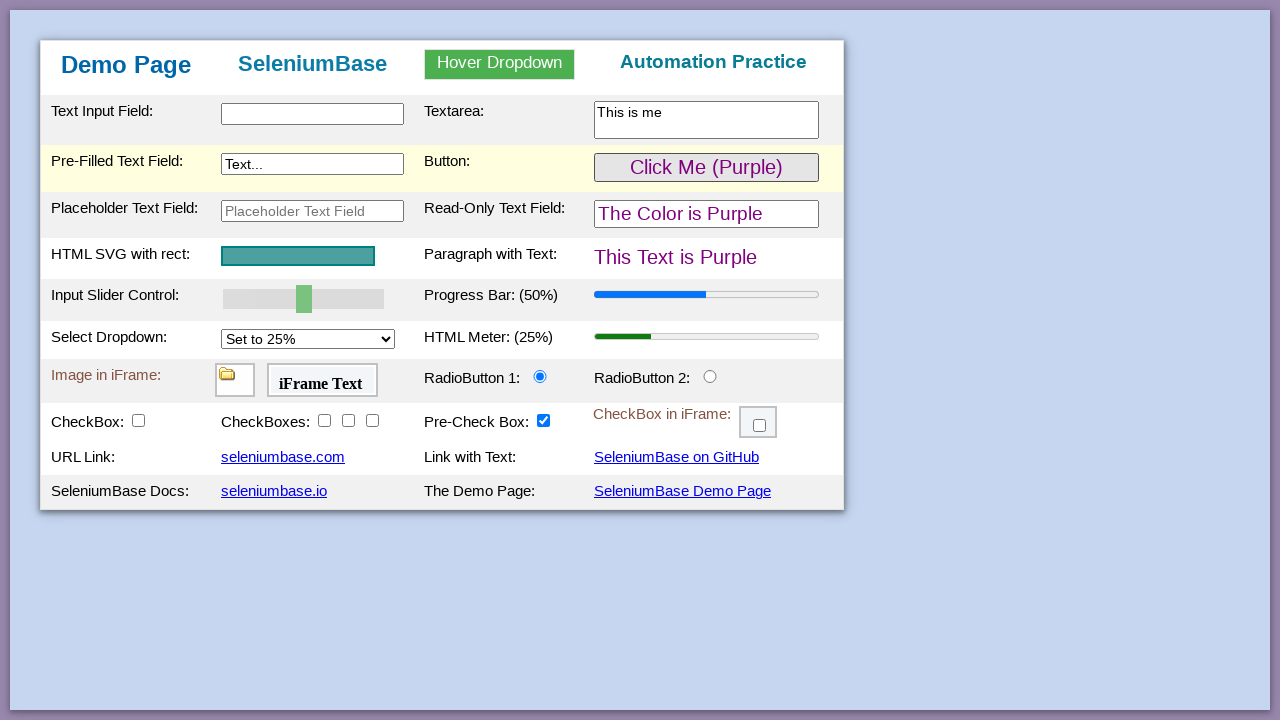

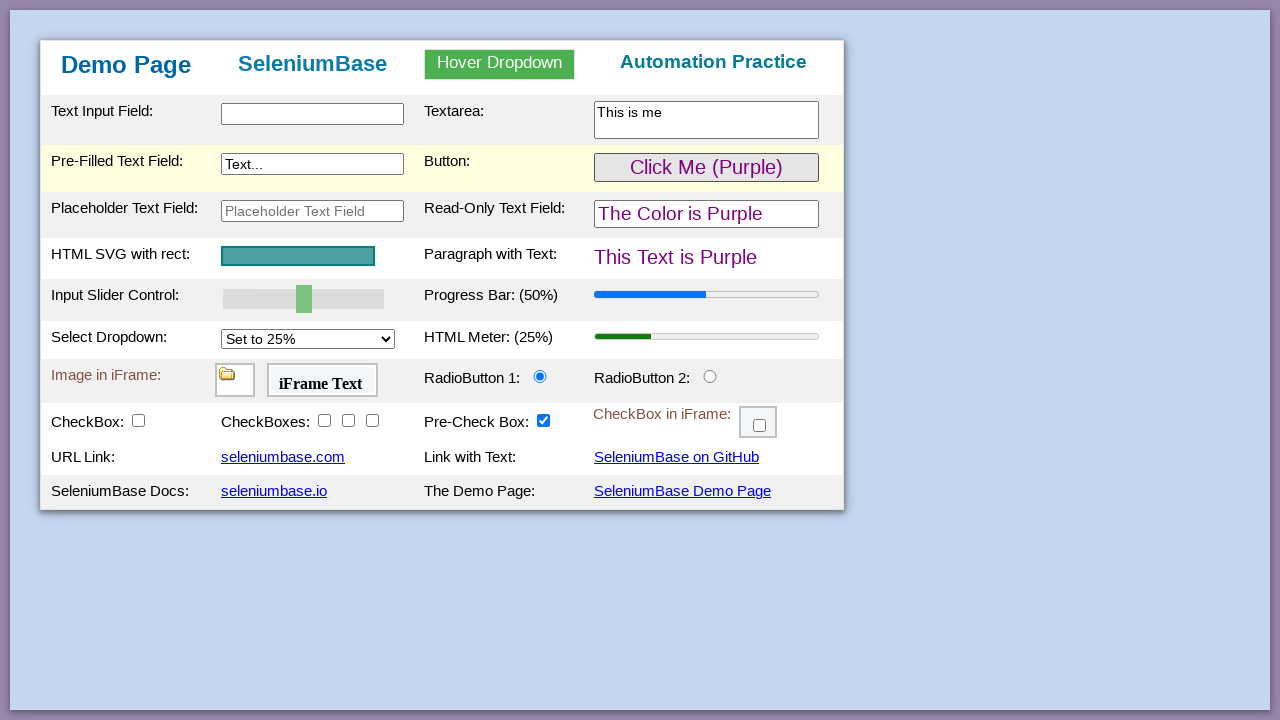